Tests editing a todo item by double-clicking and changing the text

Starting URL: https://demo.playwright.dev/todomvc

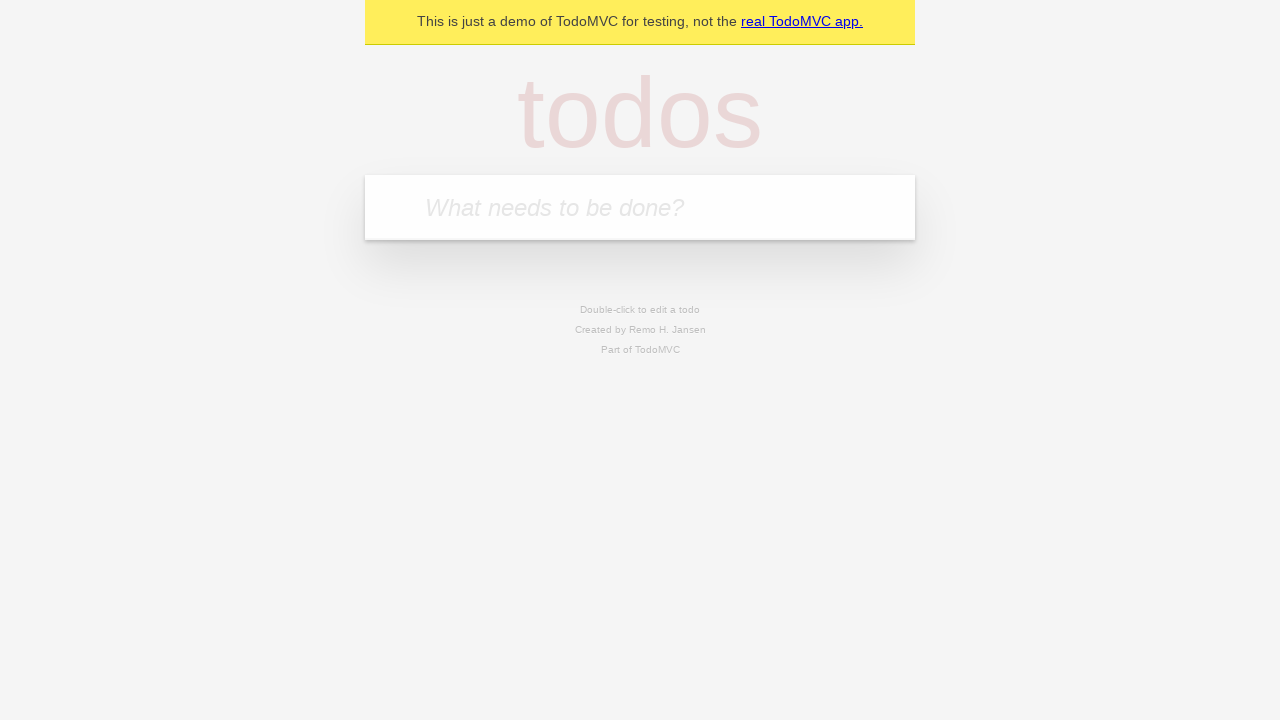

Filled new todo input with 'buy some cheese' on internal:attr=[placeholder="What needs to be done?"i]
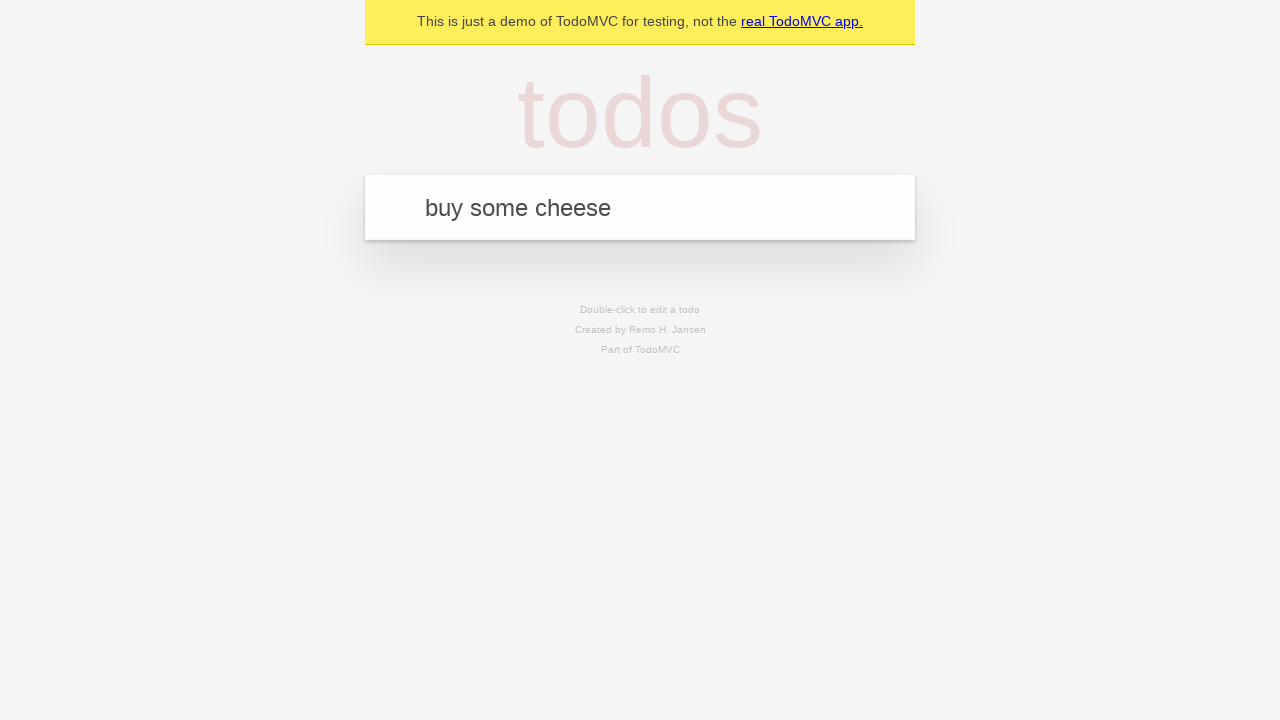

Pressed Enter to create todo 'buy some cheese' on internal:attr=[placeholder="What needs to be done?"i]
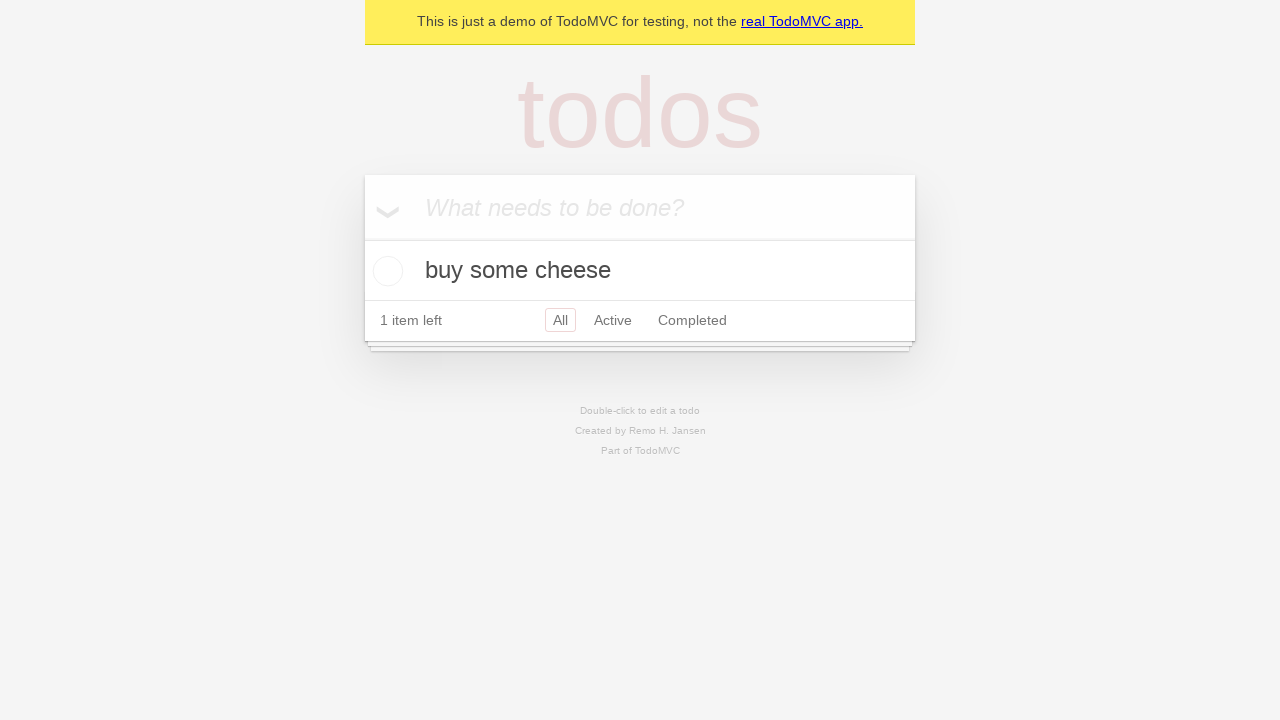

Filled new todo input with 'feed the cat' on internal:attr=[placeholder="What needs to be done?"i]
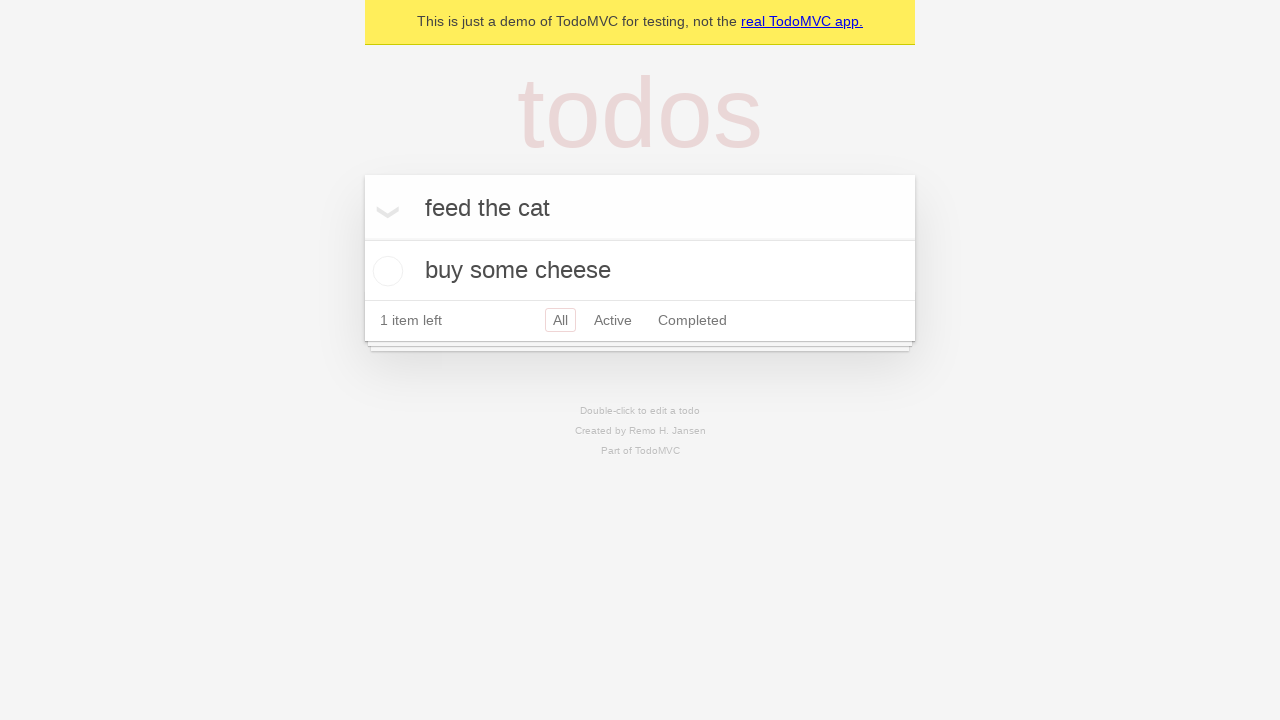

Pressed Enter to create todo 'feed the cat' on internal:attr=[placeholder="What needs to be done?"i]
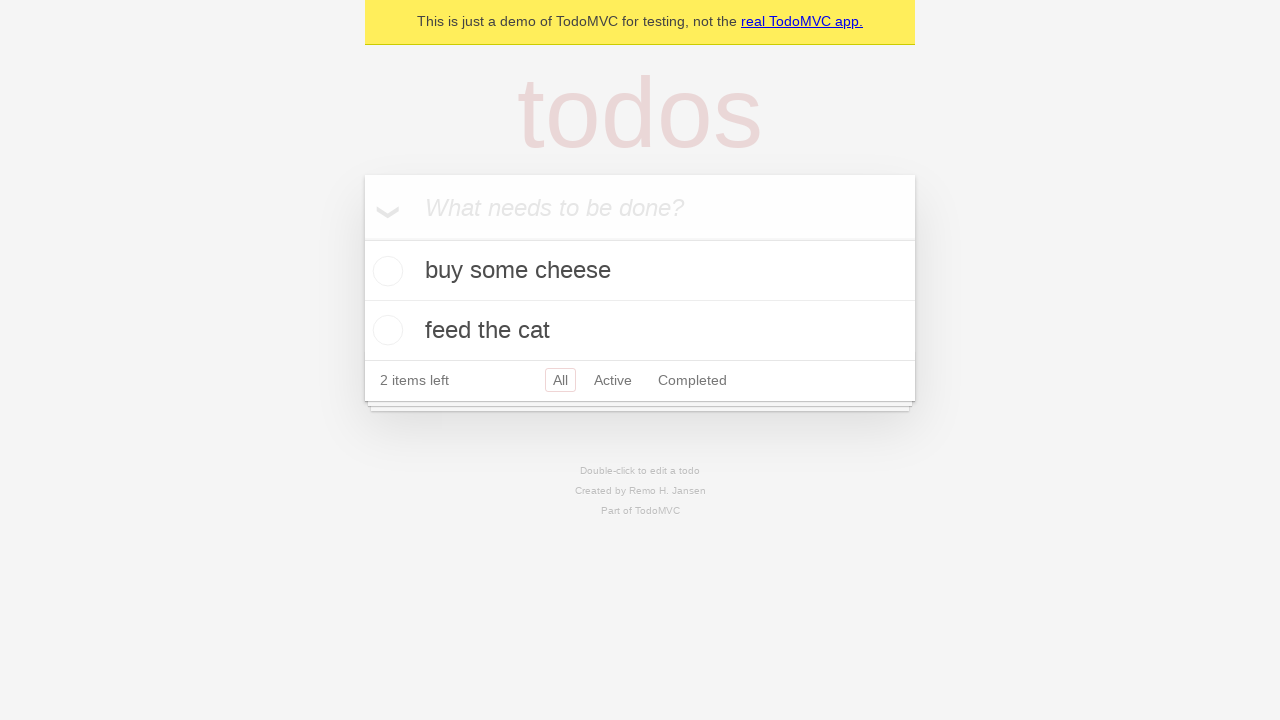

Filled new todo input with 'book a doctors appointment' on internal:attr=[placeholder="What needs to be done?"i]
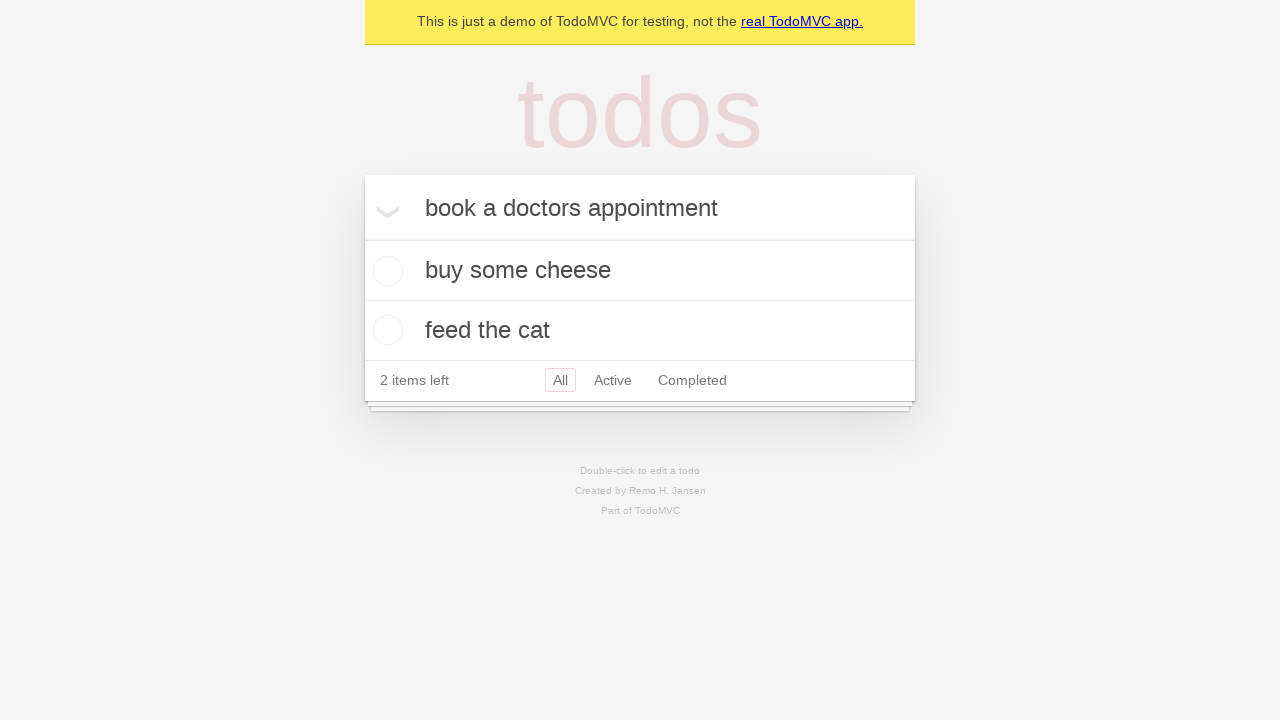

Pressed Enter to create todo 'book a doctors appointment' on internal:attr=[placeholder="What needs to be done?"i]
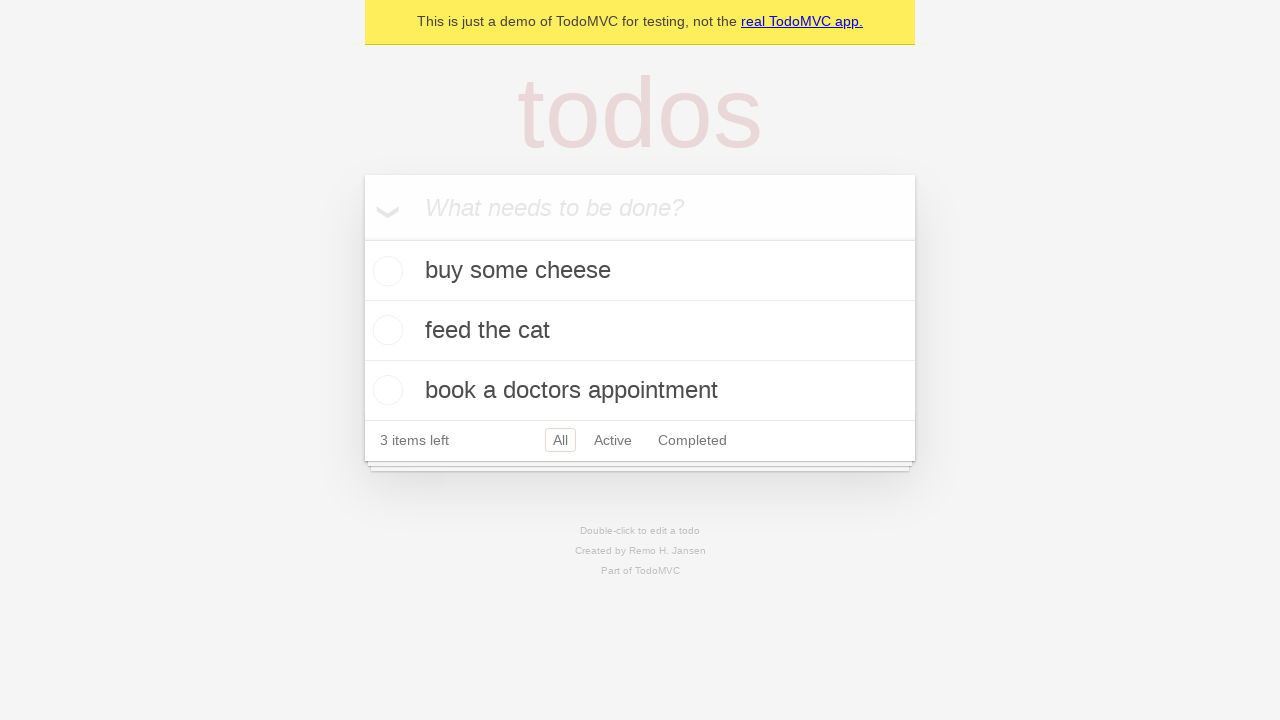

Located all todo items
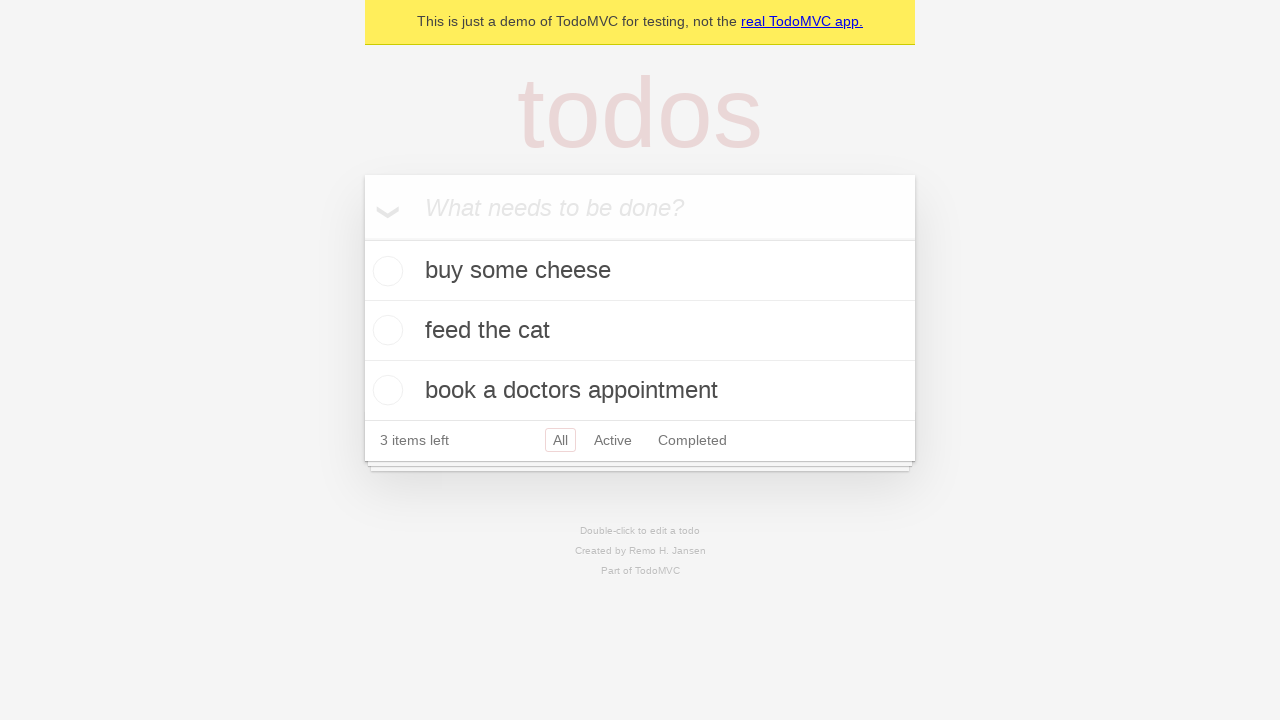

Selected second todo item
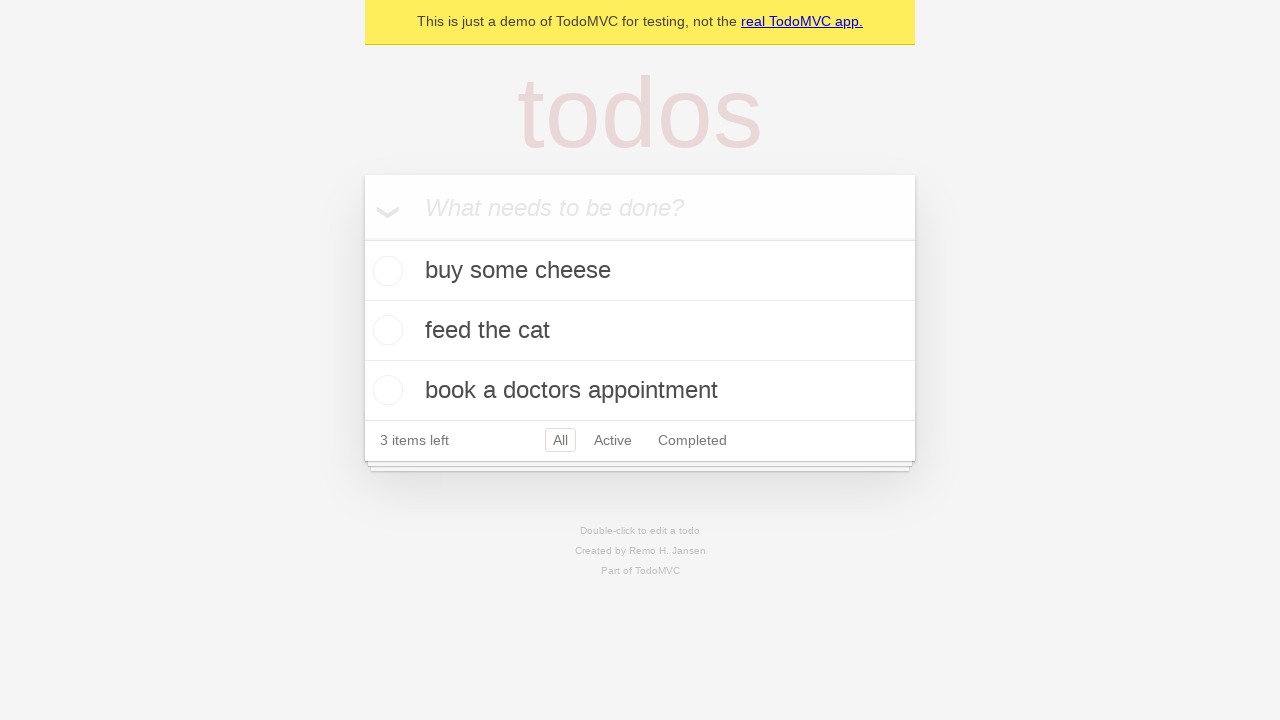

Double-clicked second todo item to enter edit mode at (640, 331) on internal:testid=[data-testid="todo-item"s] >> nth=1
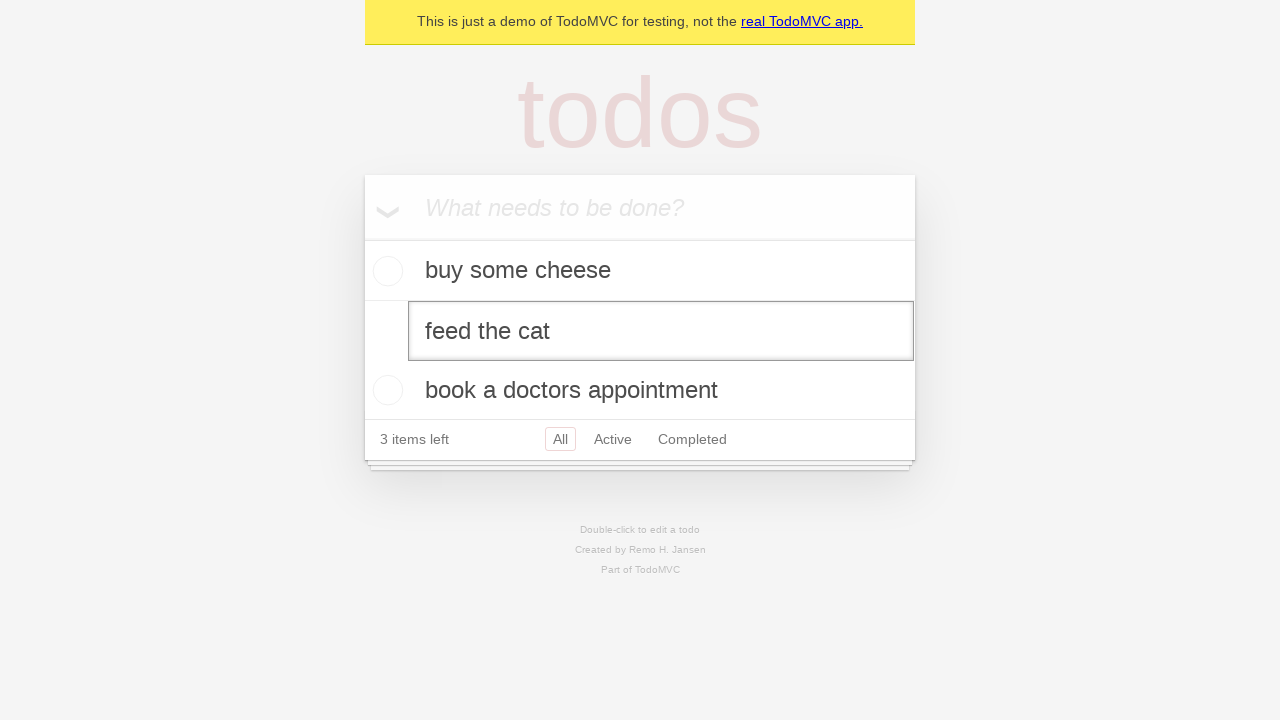

Located edit textbox
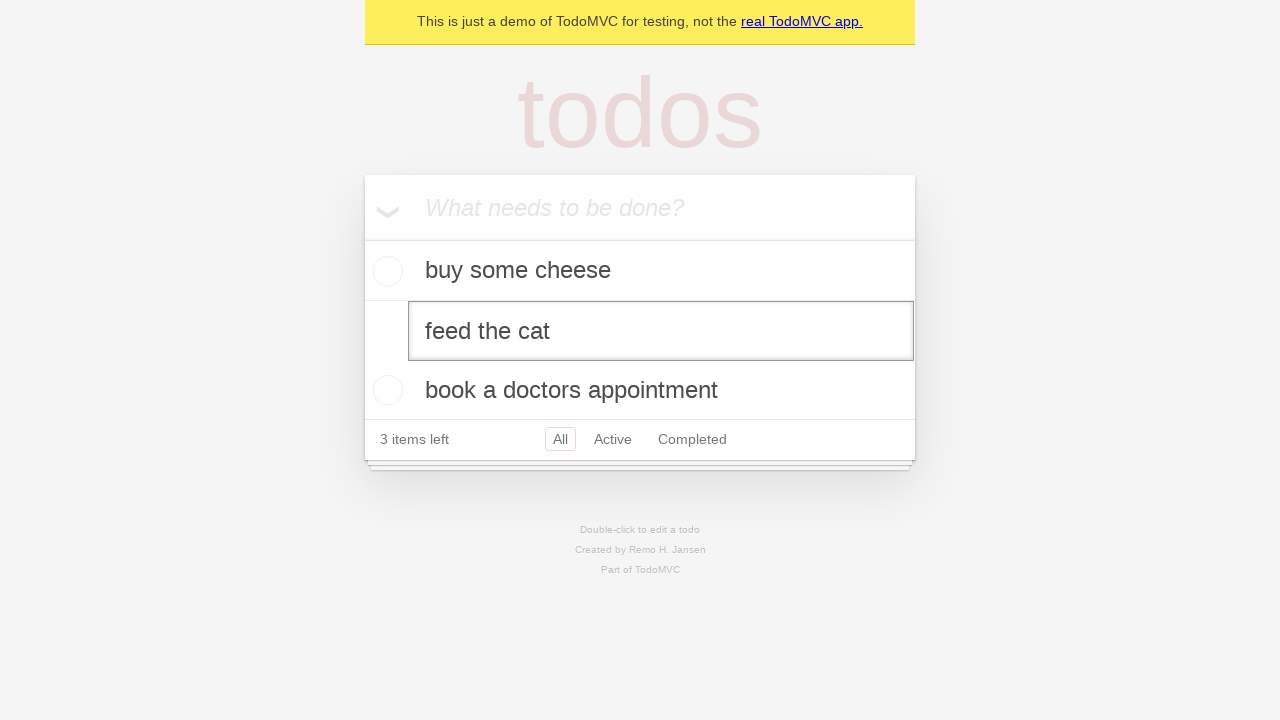

Filled edit textbox with 'buy some sausages' on internal:testid=[data-testid="todo-item"s] >> nth=1 >> internal:role=textbox[nam
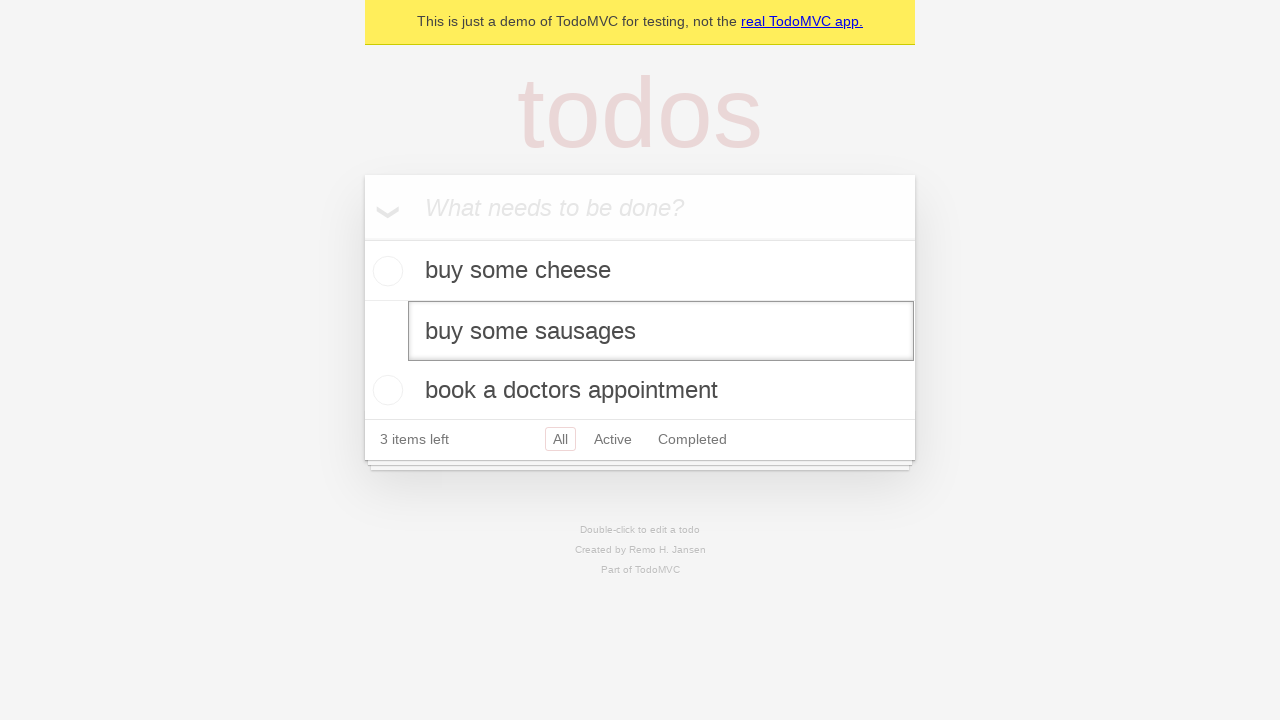

Pressed Enter to confirm todo edit on internal:testid=[data-testid="todo-item"s] >> nth=1 >> internal:role=textbox[nam
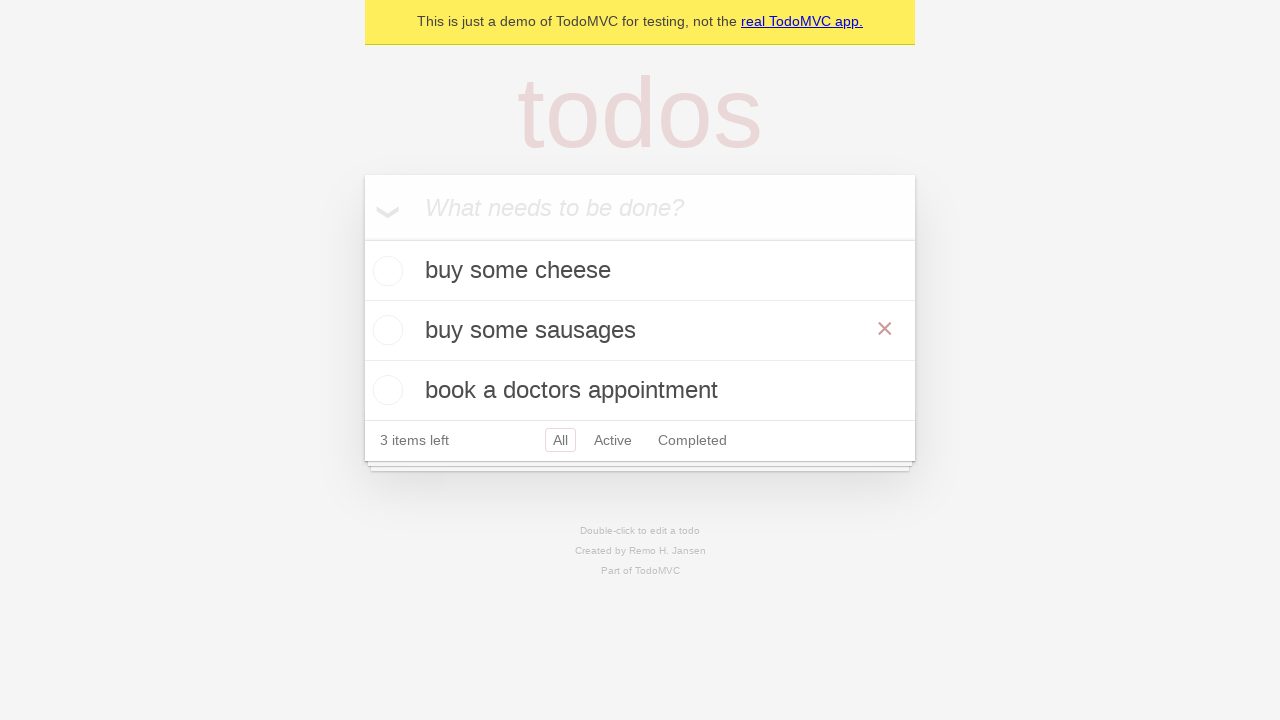

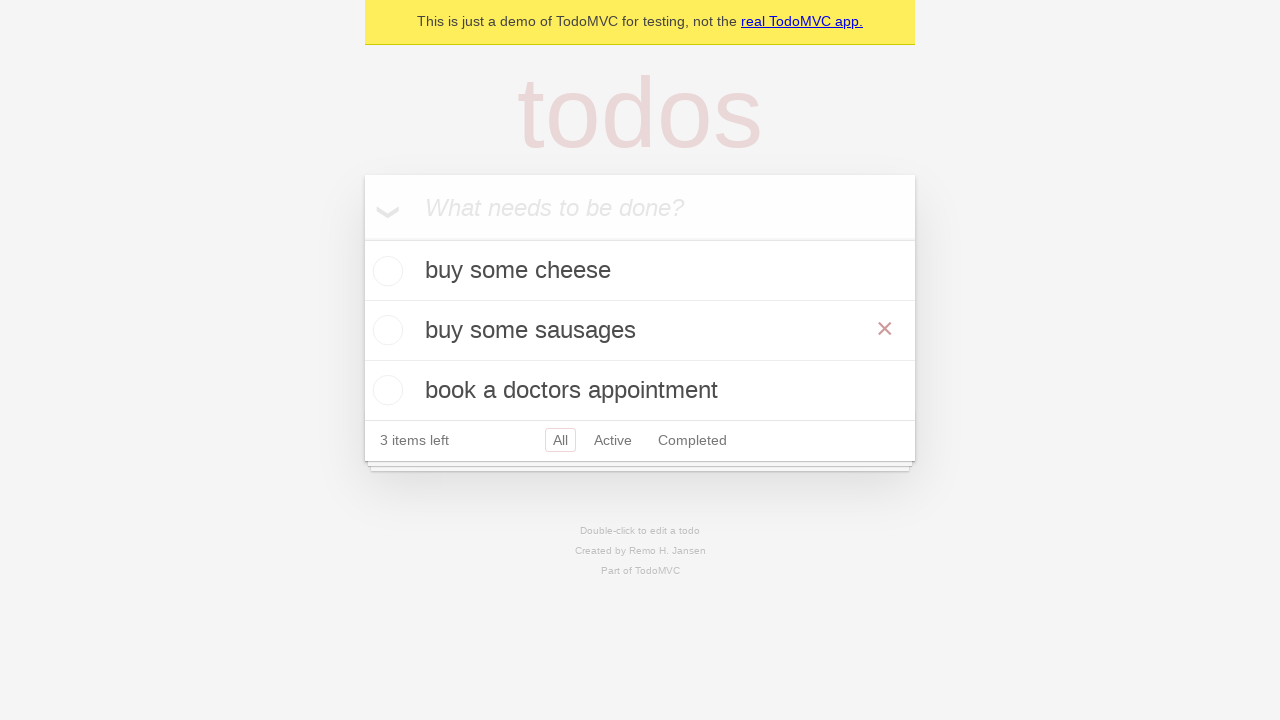